Verifies that the Flipkart homepage loads correctly by checking the current URL matches the expected URL

Starting URL: https://www.flipkart.com/

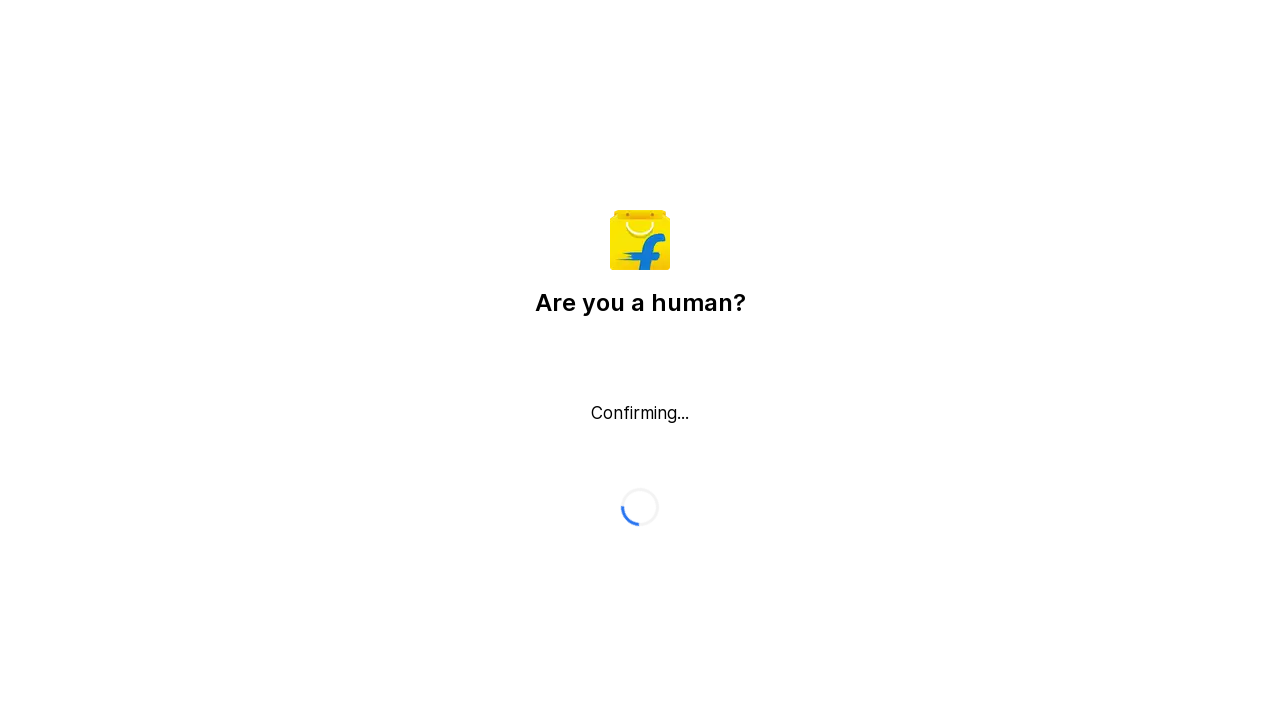

Waited for page to reach domcontentloaded state
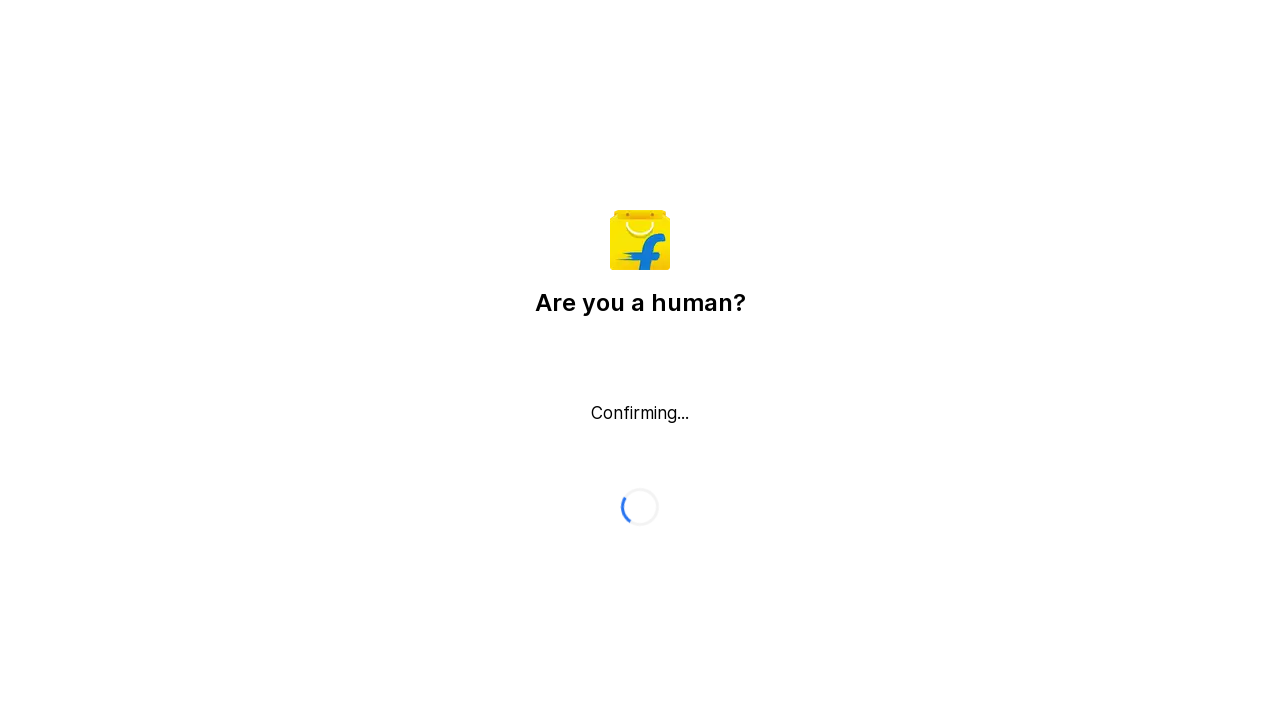

Verified current URL matches expected Flipkart homepage URL
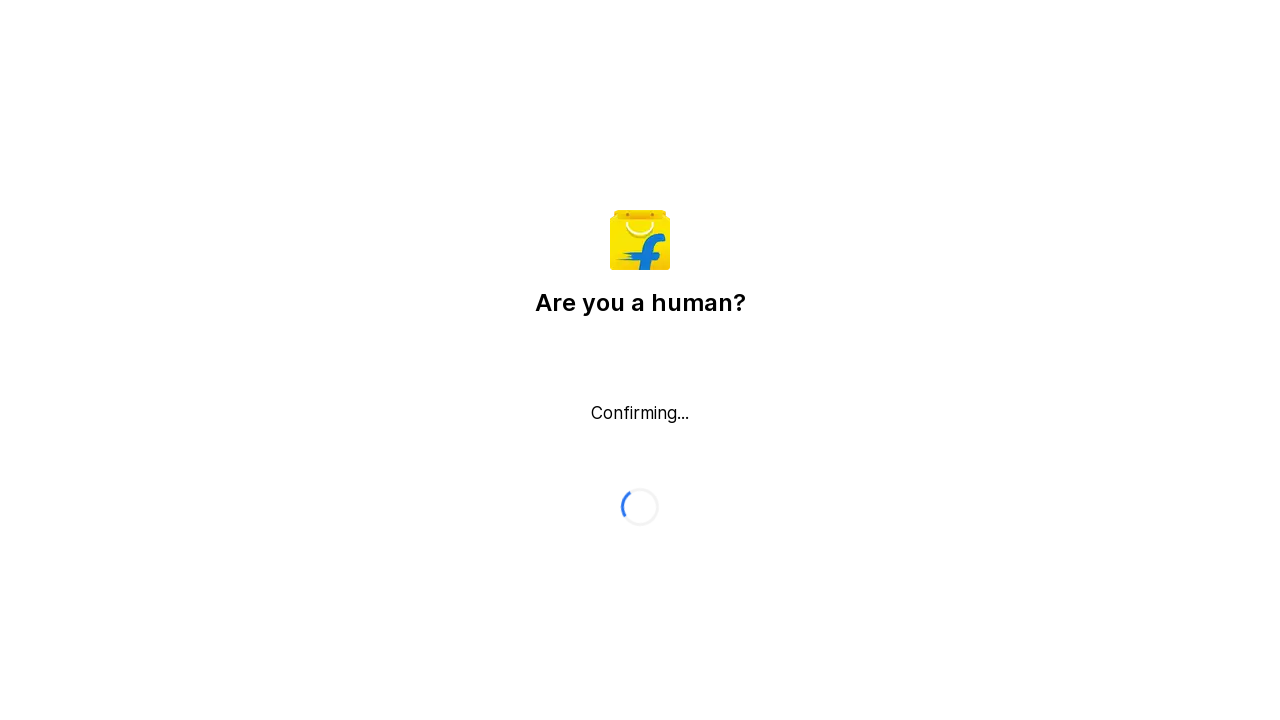

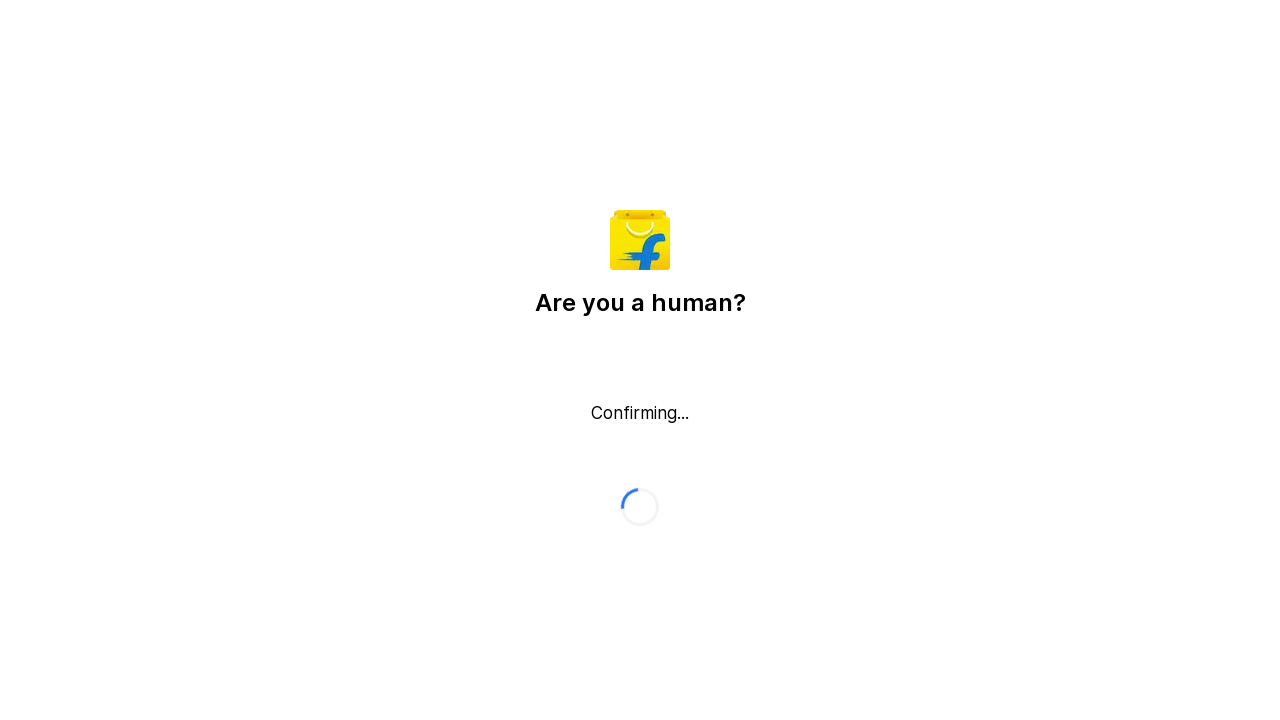